Validates that the OrangeHRM login page has the correct page title "OrangeHRM"

Starting URL: https://opensource-demo.orangehrmlive.com/

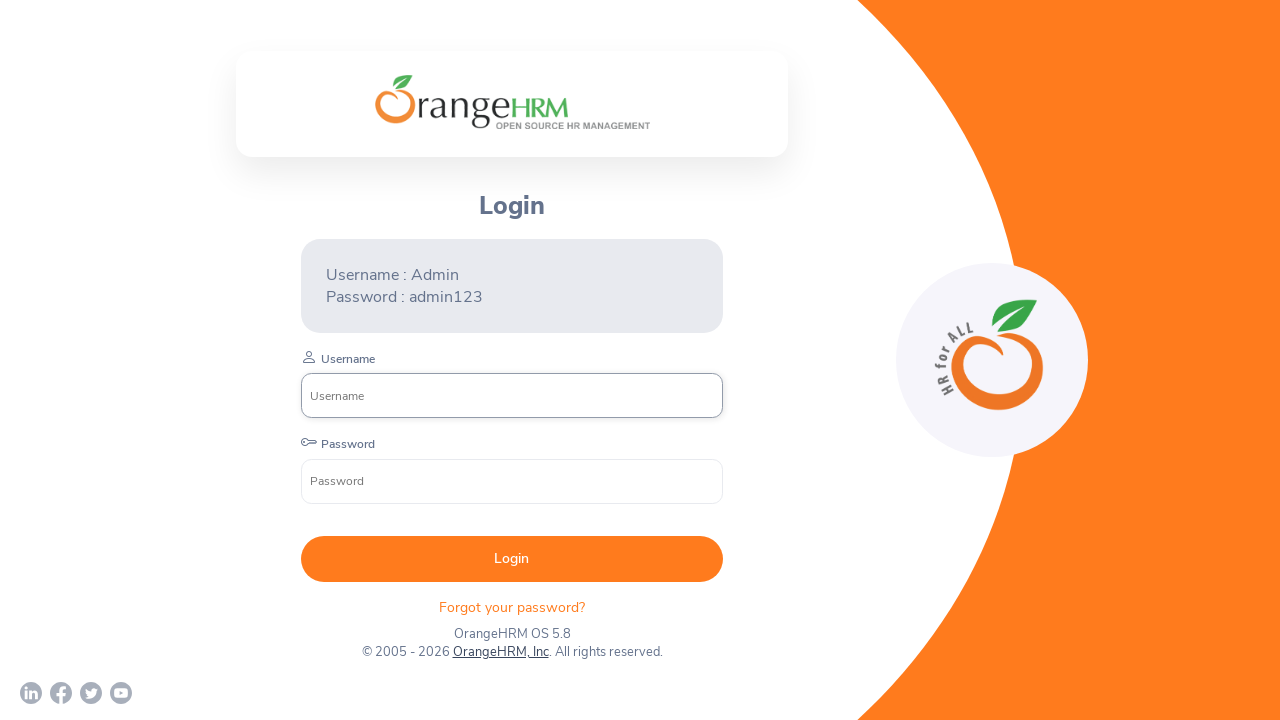

Waited for page to reach domcontentloaded state
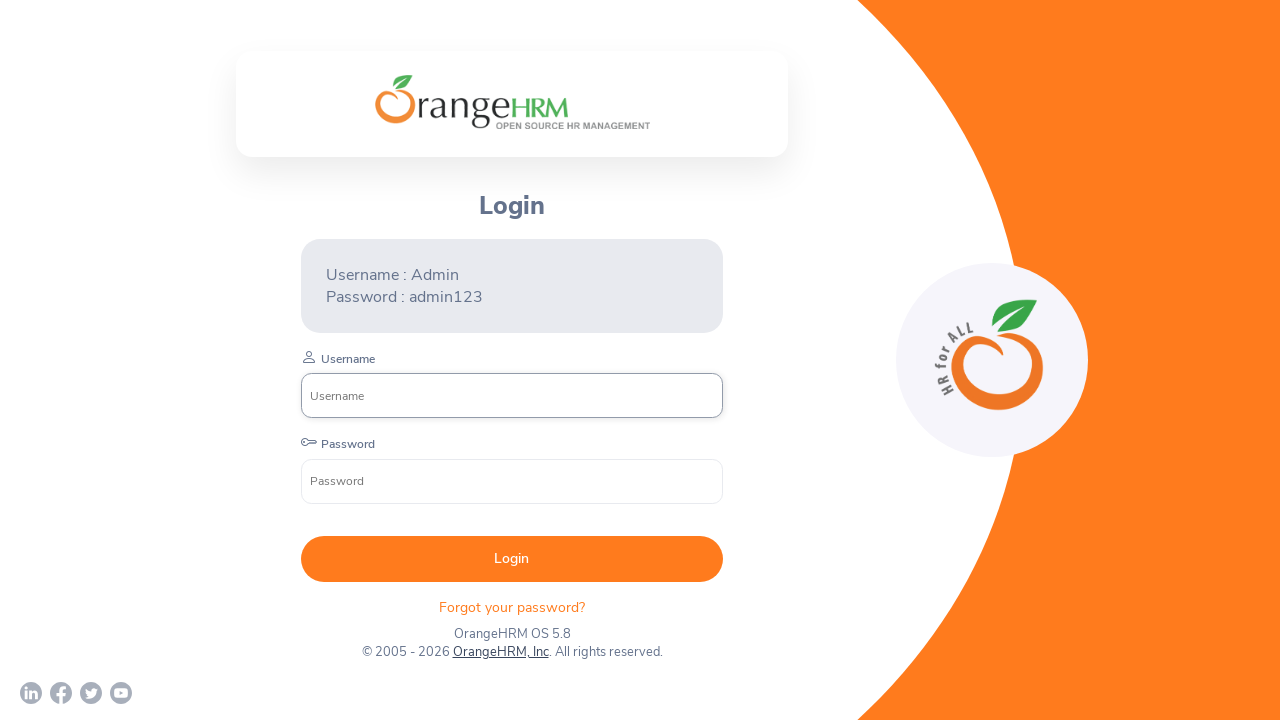

Verified page title is 'OrangeHRM'
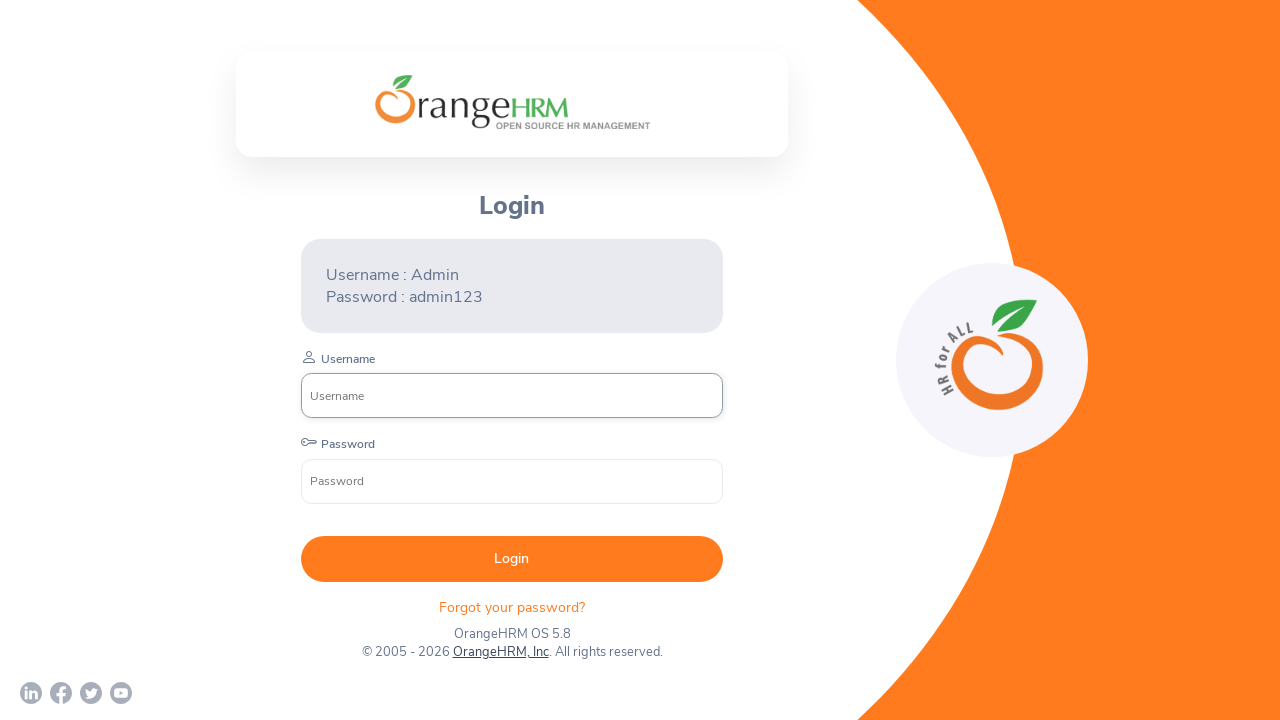

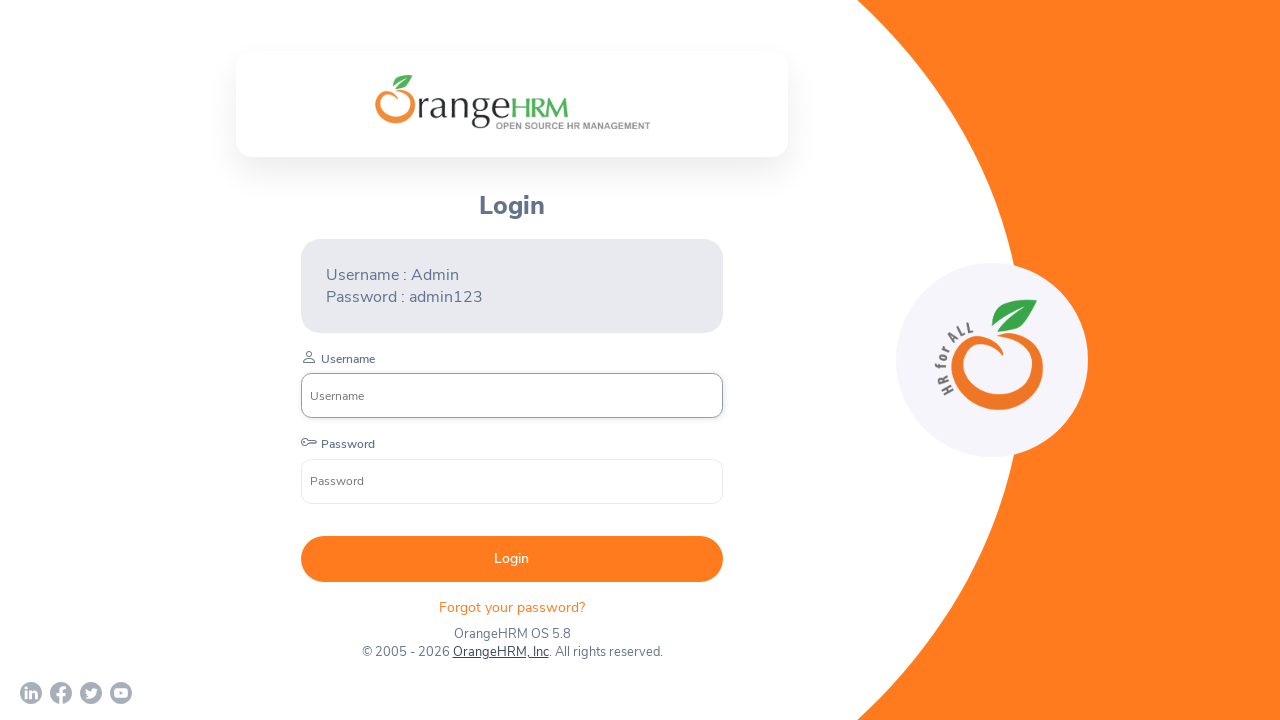